Tests the Text Box form by navigating through Elements category, filling in all form fields including name, email, and addresses, then verifying the output

Starting URL: https://demoqa.com/

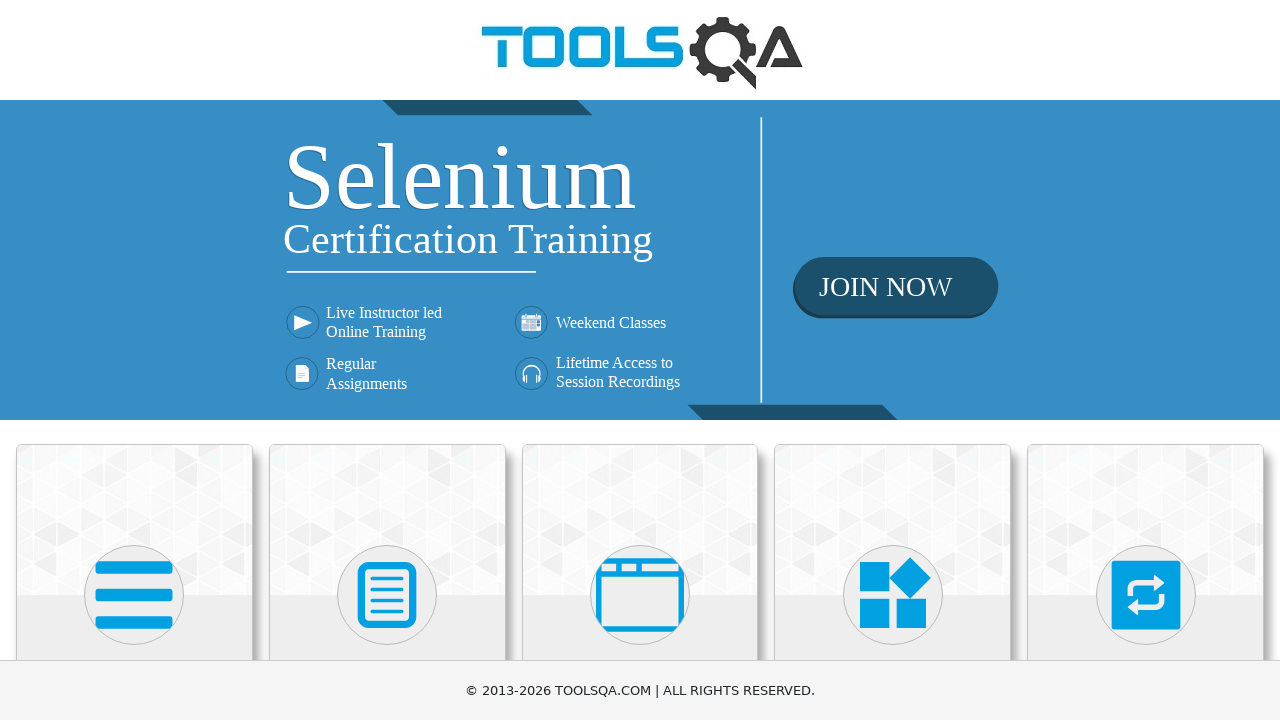

Clicked on Elements category at (134, 595) on xpath=//div[@class='category-cards']//div[1]//div[1]//div[2]//*[name()='svg']
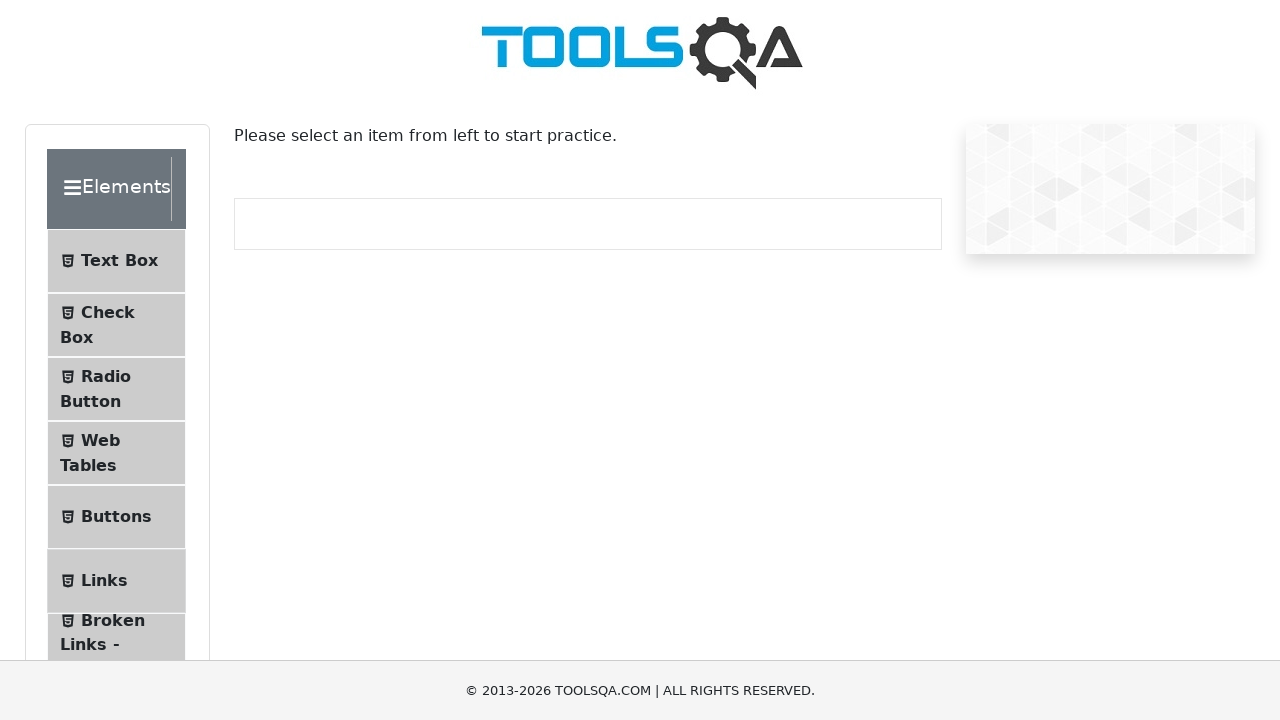

Clicked on Text Box menu item at (119, 261) on xpath=//span[normalize-space()='Text Box']
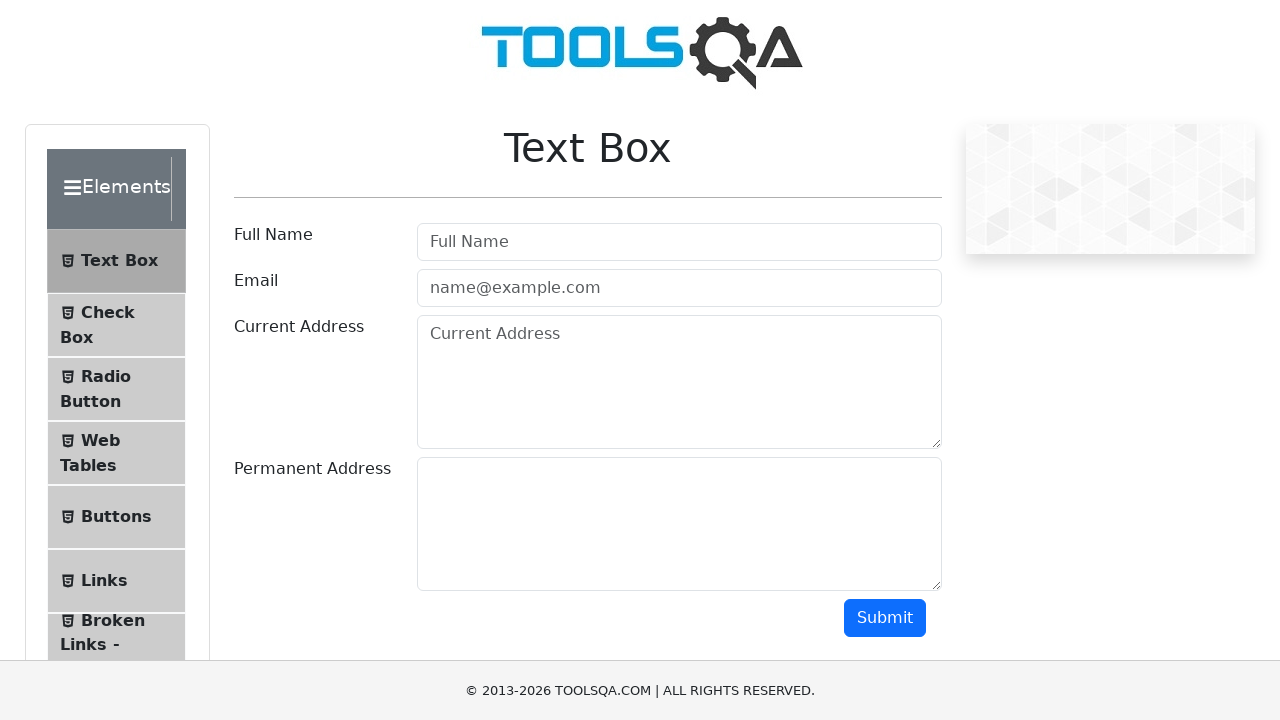

Filled in full name field with 'Natalia V' on input[placeholder='Full Name']
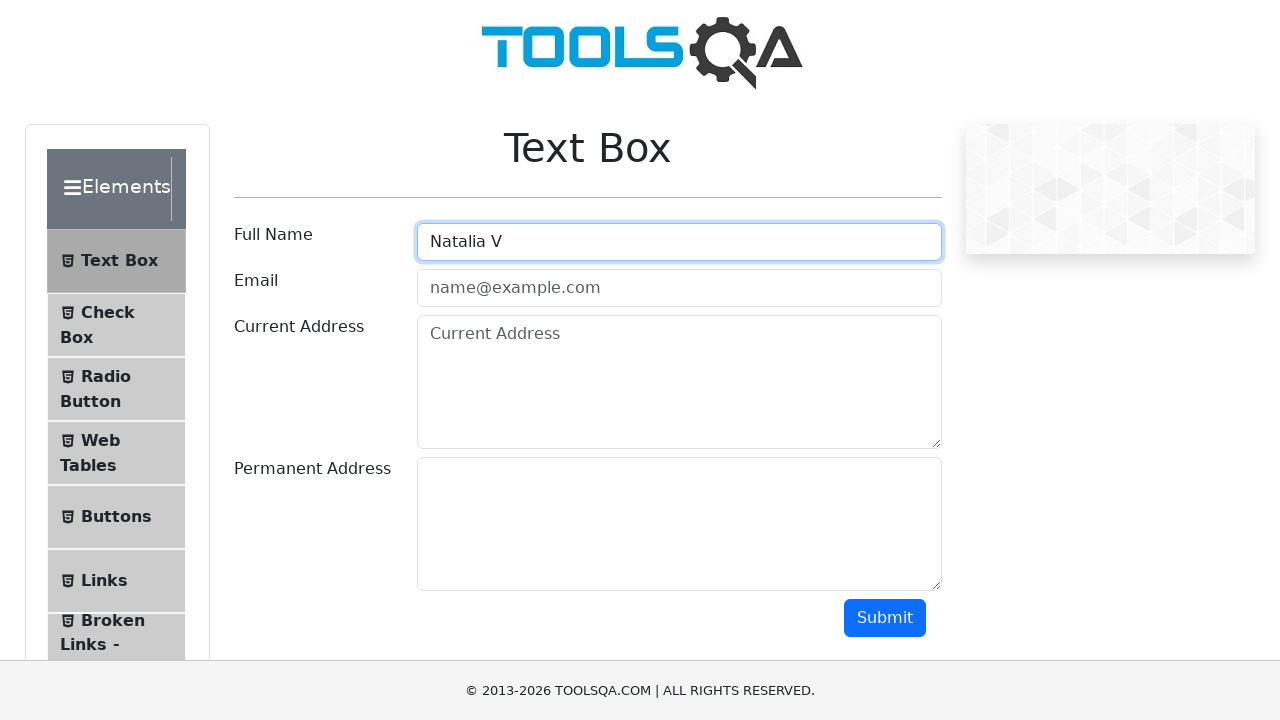

Filled in email field with 'mail@gmail.com' on #userEmail
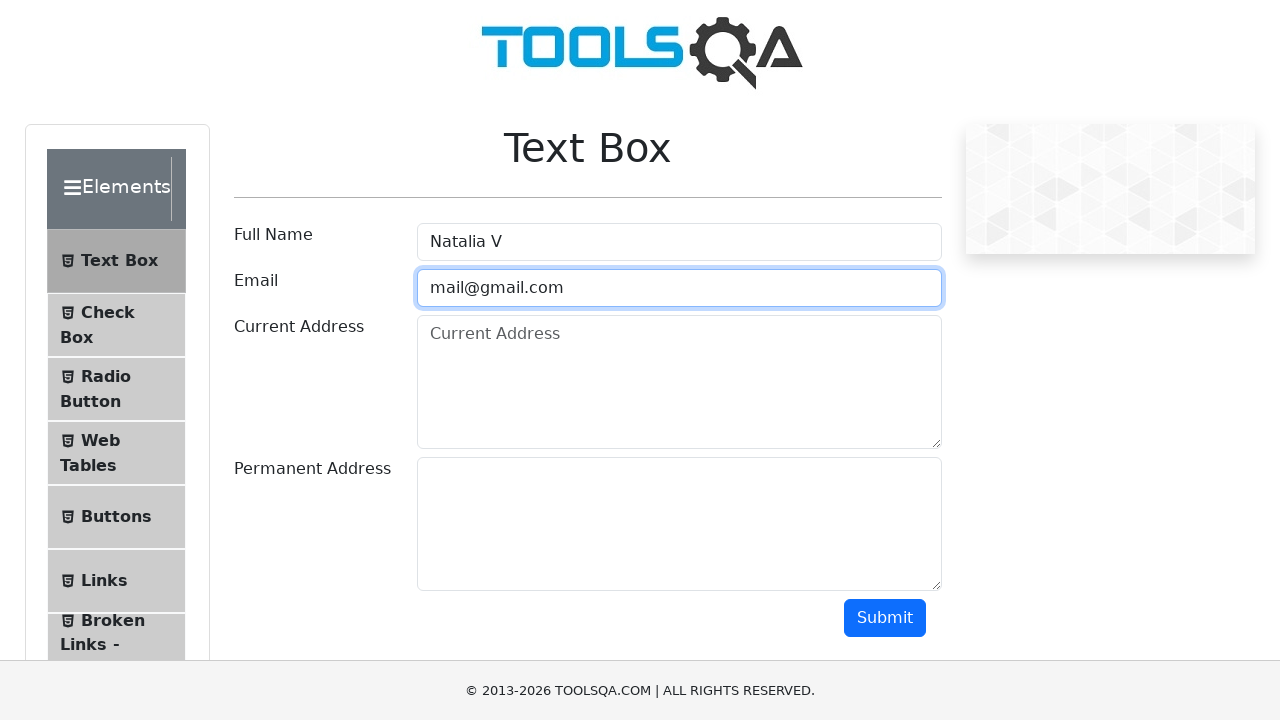

Filled in current address field with 'Slo' on textarea[placeholder='Current Address']
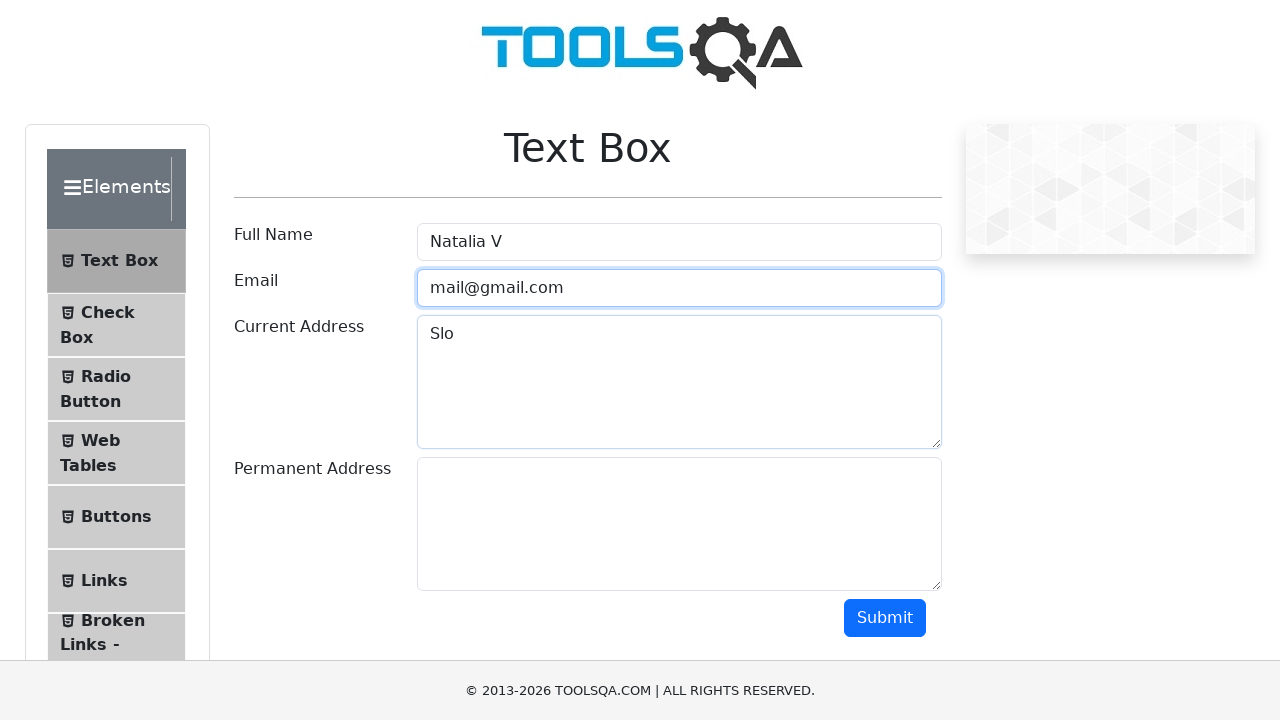

Filled in permanent address field with 'Ukr' on #permanentAddress
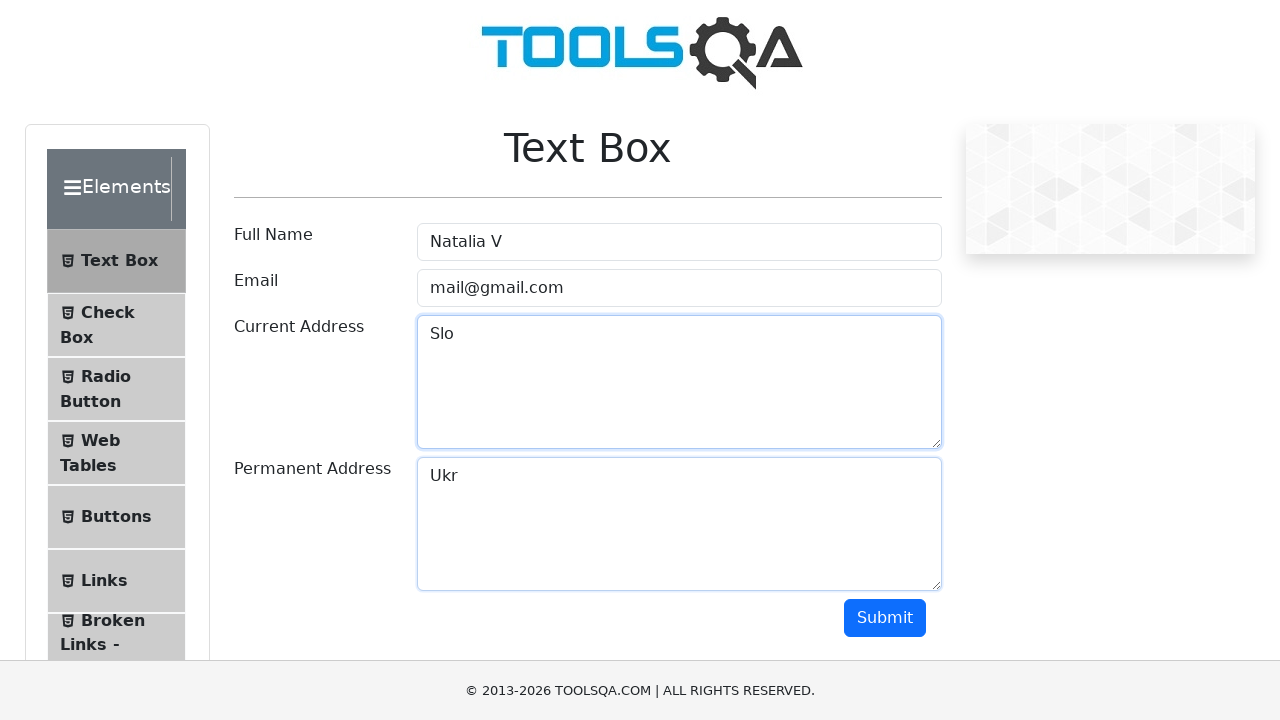

Clicked submit button to submit the form at (885, 618) on #submit
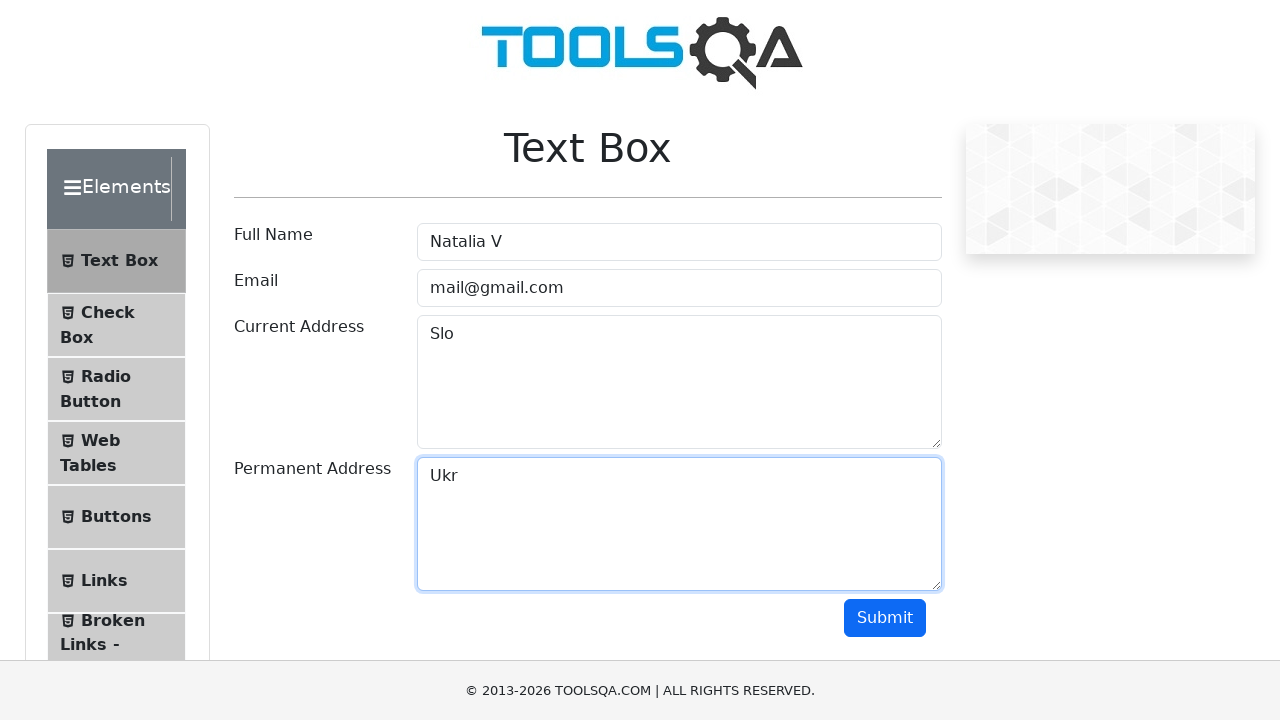

Form output appeared with name field verification
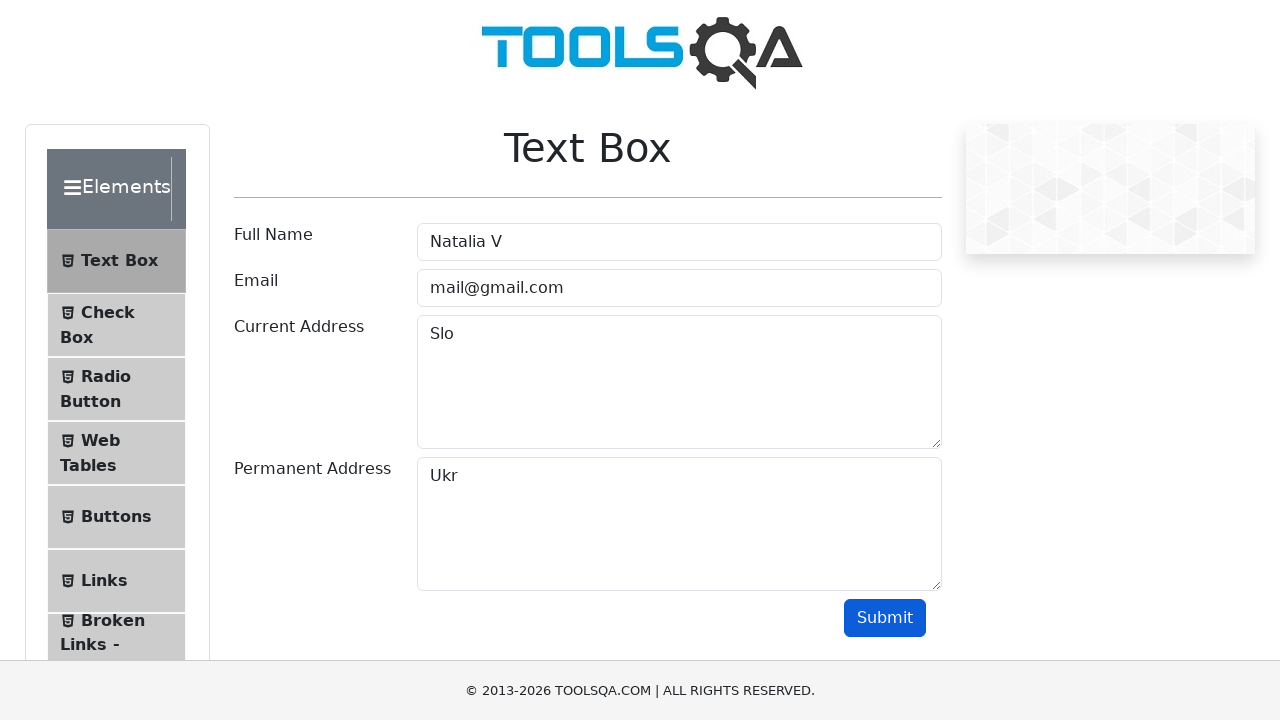

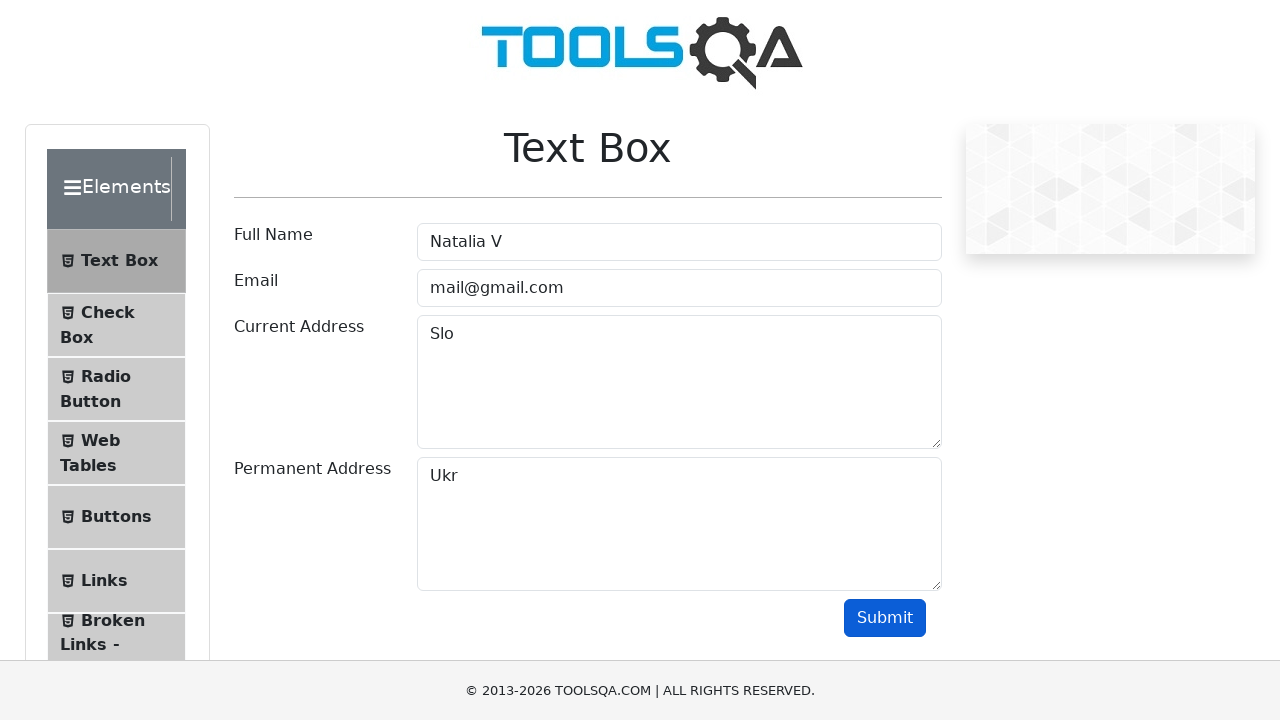